Tests form submission by filling in user name, email, current address, and permanent address fields, then verifying the submitted data is displayed correctly in the output section.

Starting URL: https://demoqa.com/text-box

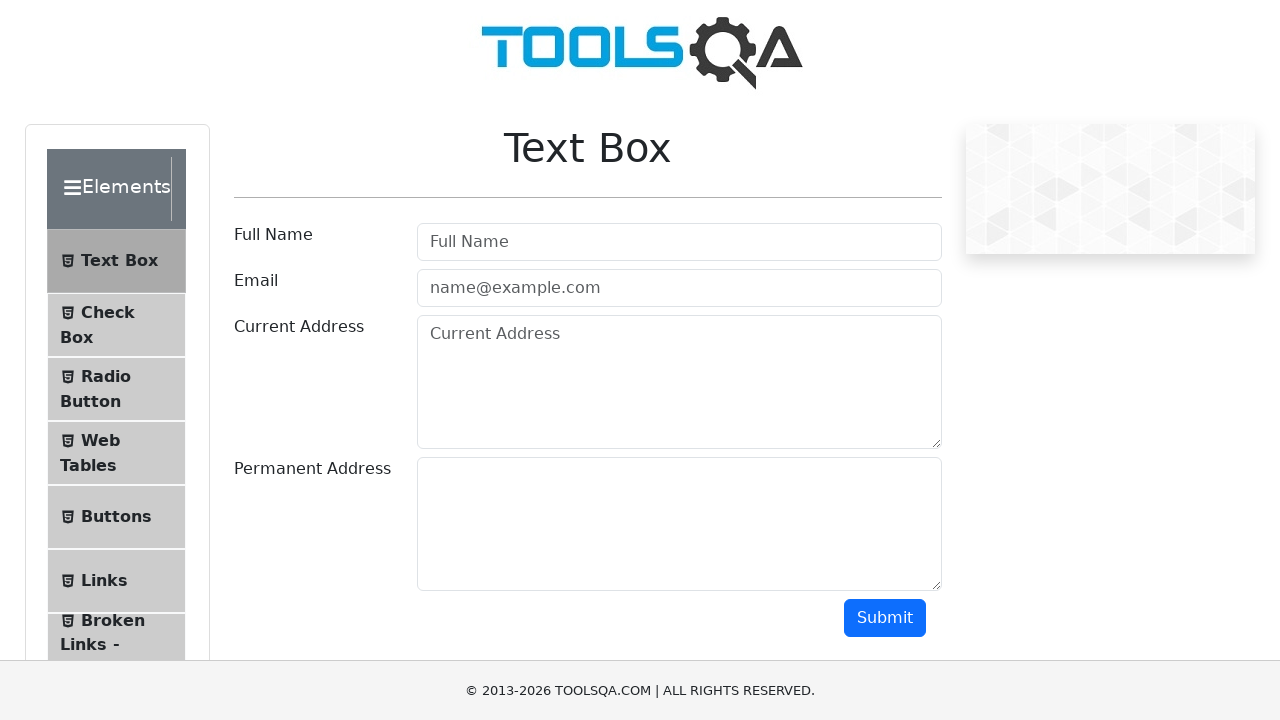

Filled user name field with 'Marcus' on xpath=//input[@id="userName"]
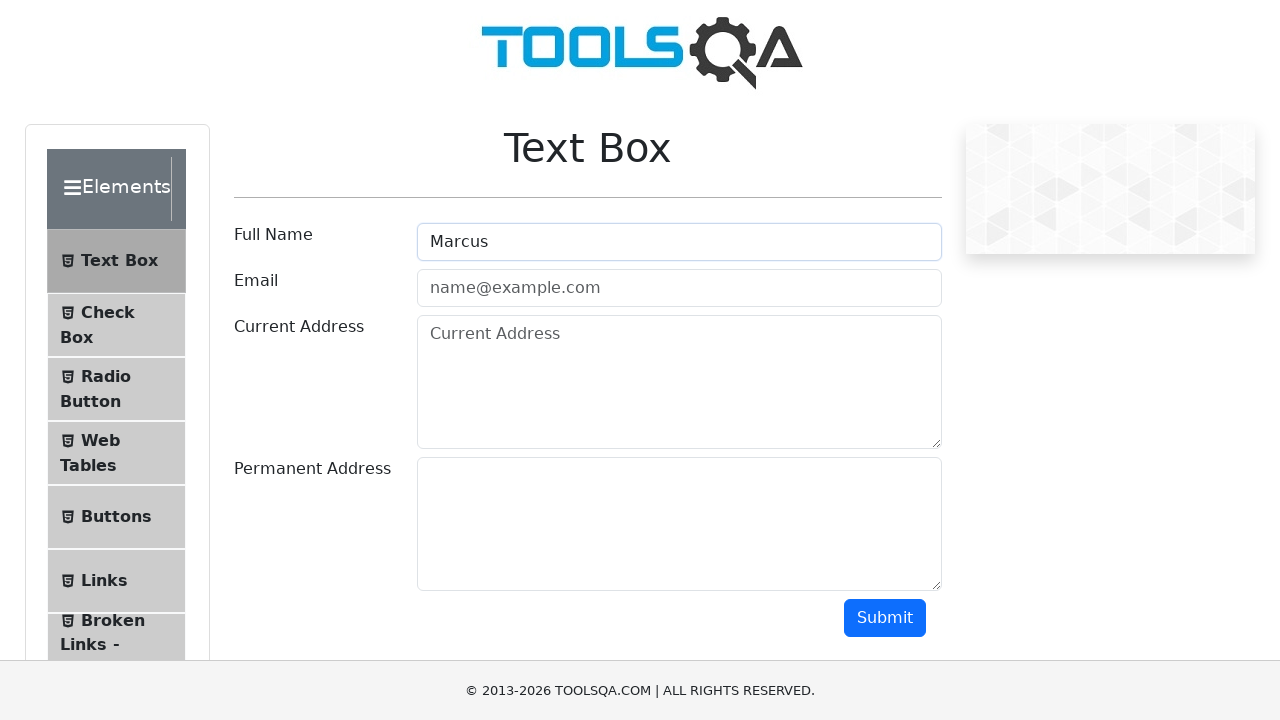

Filled email field with 'marcus.thompson@example.com' on xpath=//input[@id="userEmail"]
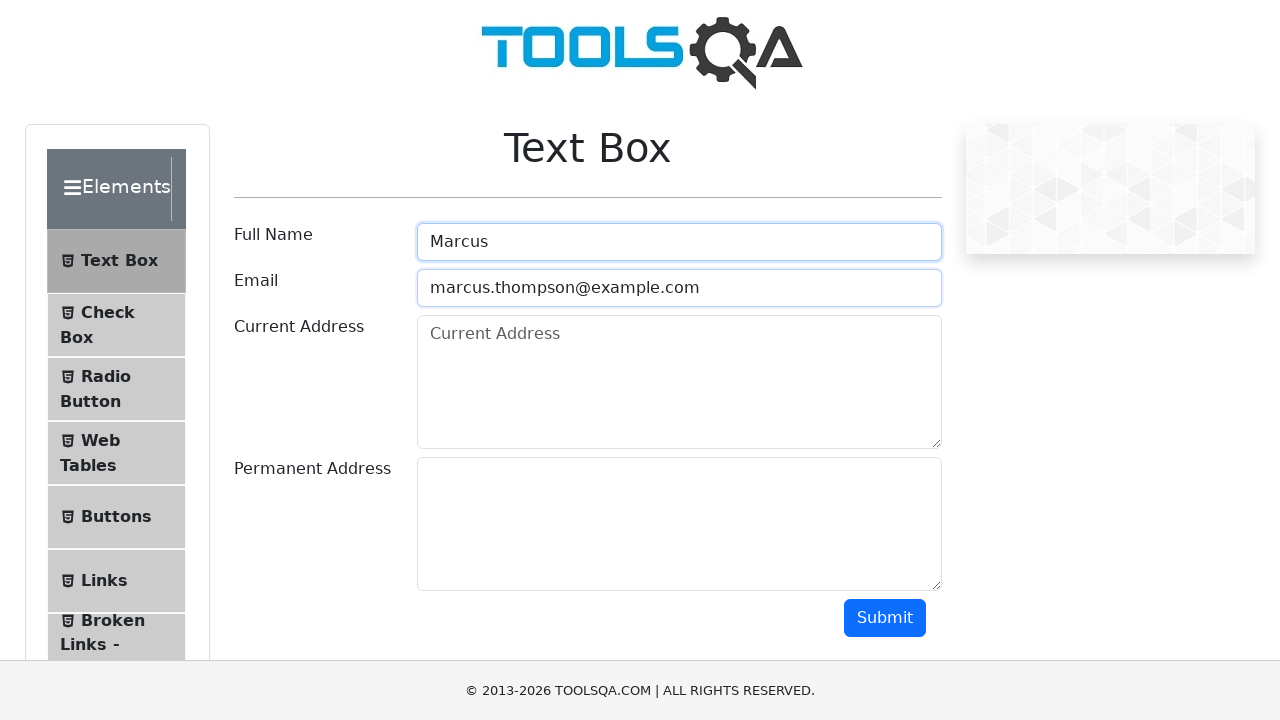

Filled current address field with '742 Evergreen Terrace' on xpath=//textarea[@id="currentAddress"]
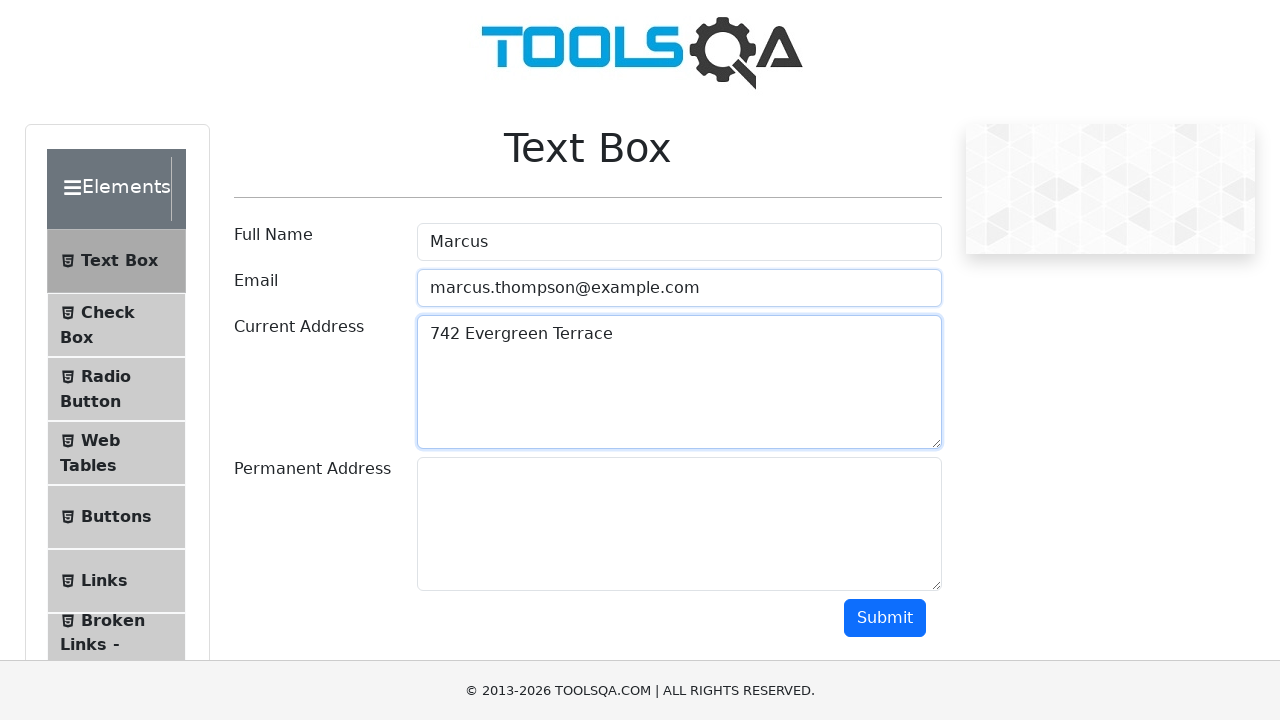

Filled permanent address field with '1234 Oak Street' on xpath=//textarea[@id="permanentAddress"]
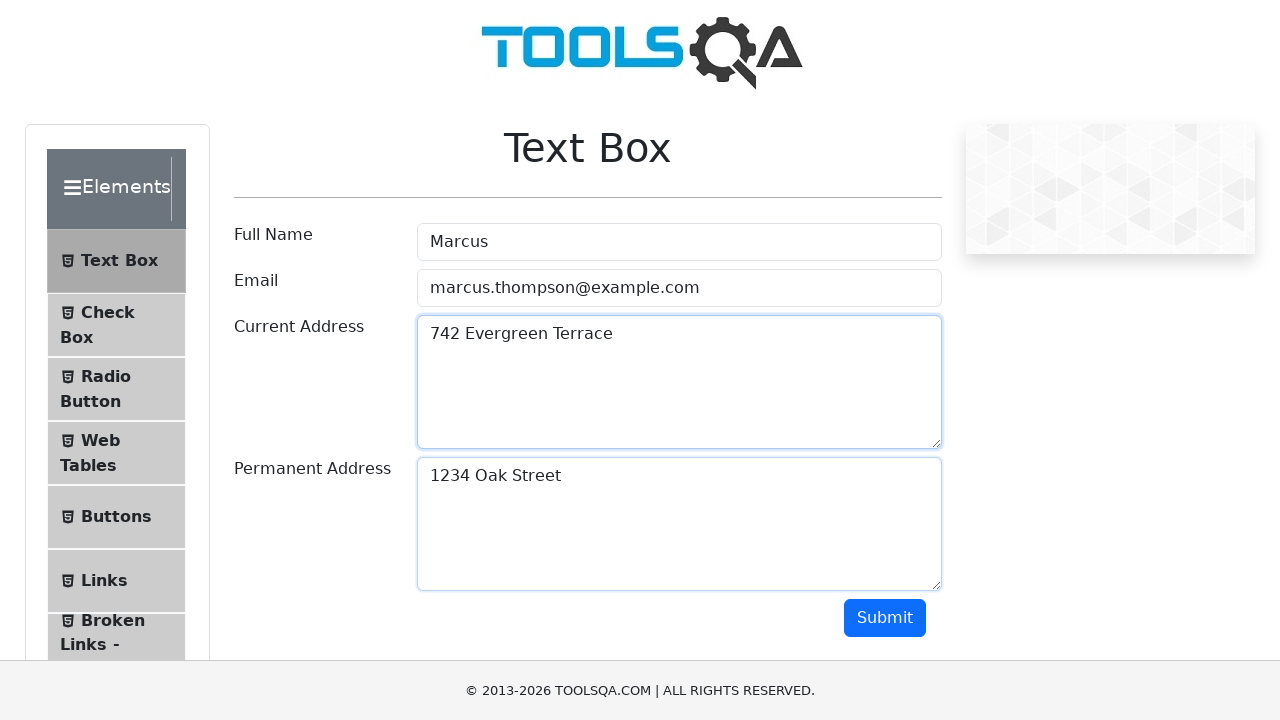

Clicked submit button to submit the form at (885, 618) on xpath=//button[@id="submit"]
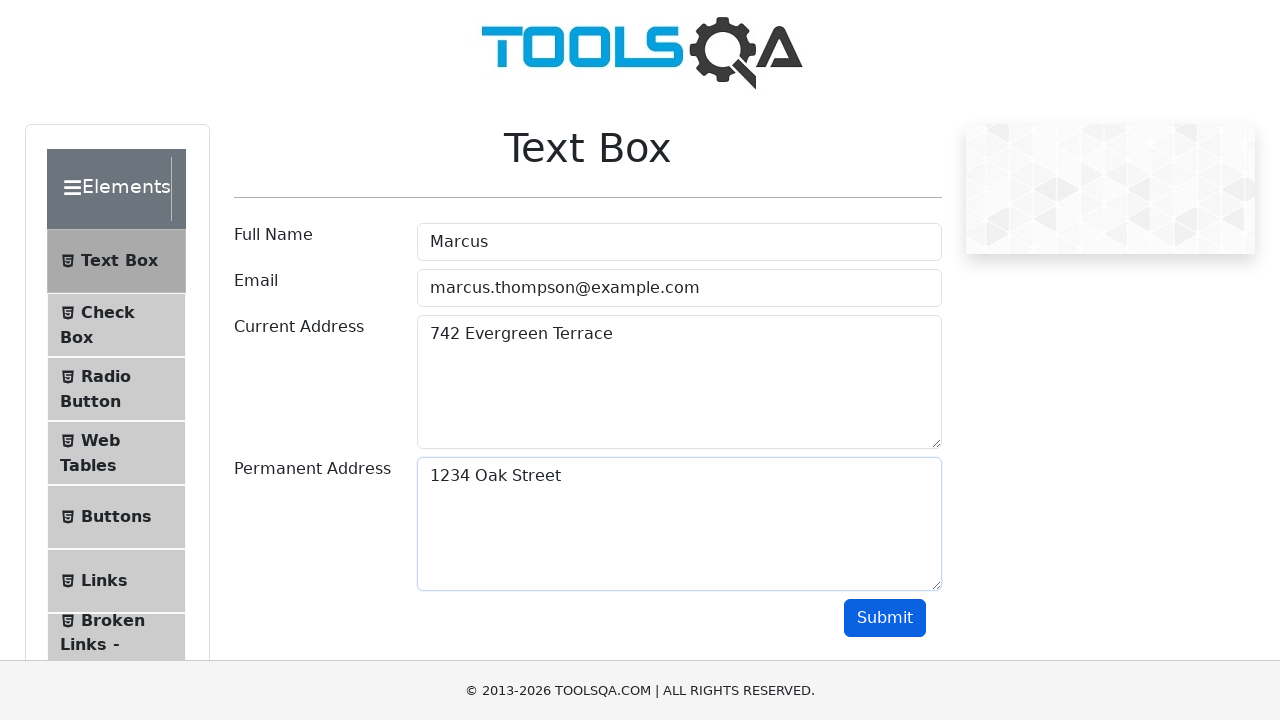

Output section appeared with submitted form data
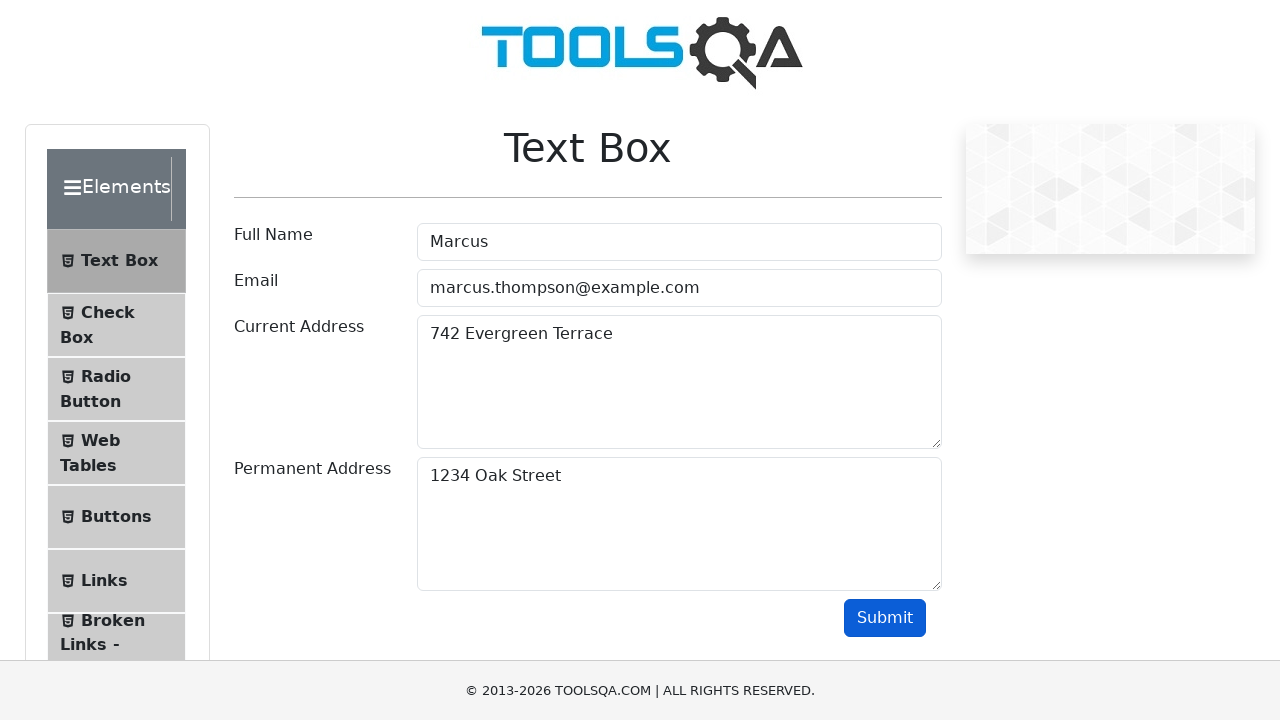

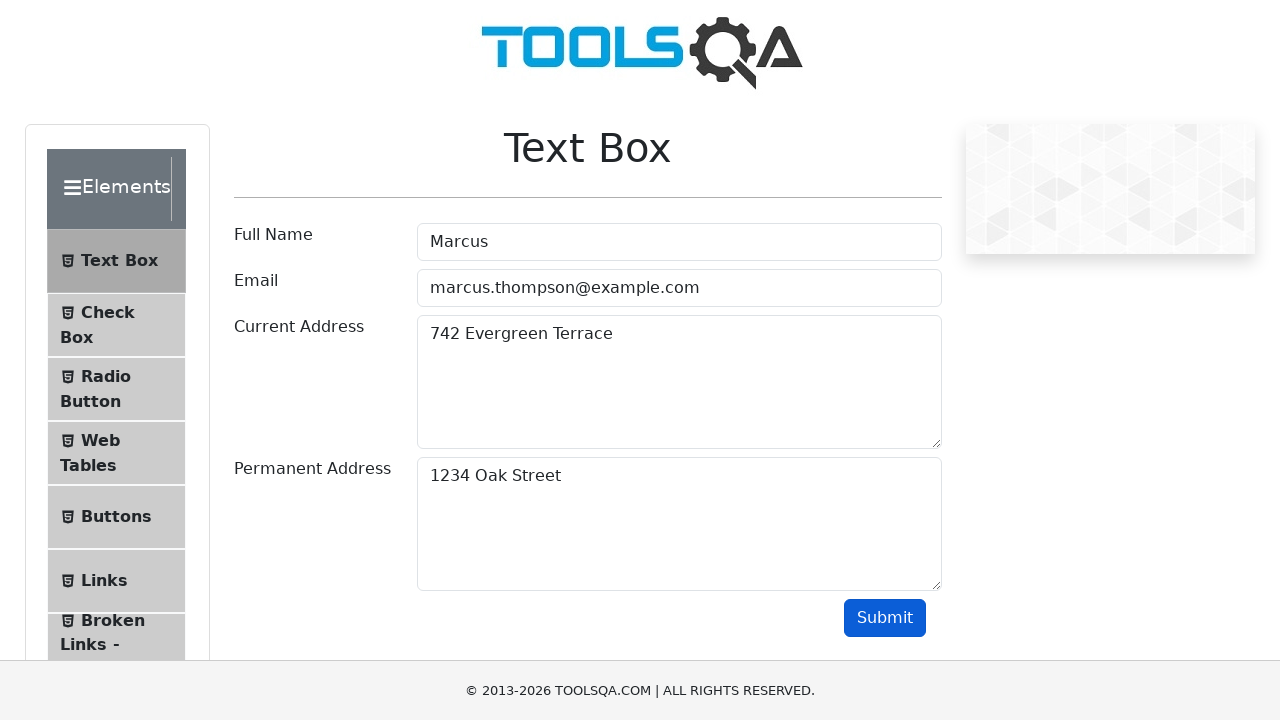